Tests custom dropdown selection in a React Semantic UI component by clicking the dropdown and selecting a specific option, then verifying the selection was made correctly

Starting URL: https://react.semantic-ui.com/maximize/dropdown-example-selection/

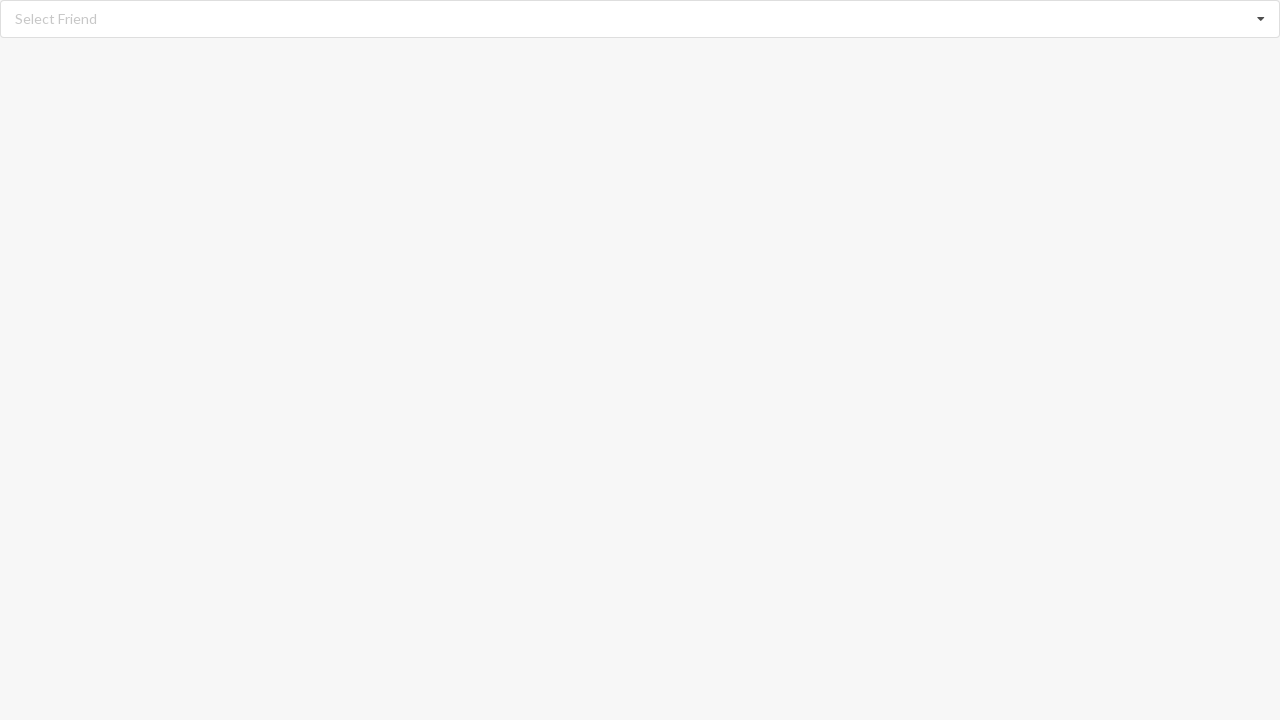

Clicked on the custom dropdown to open it at (640, 19) on div.dropdown
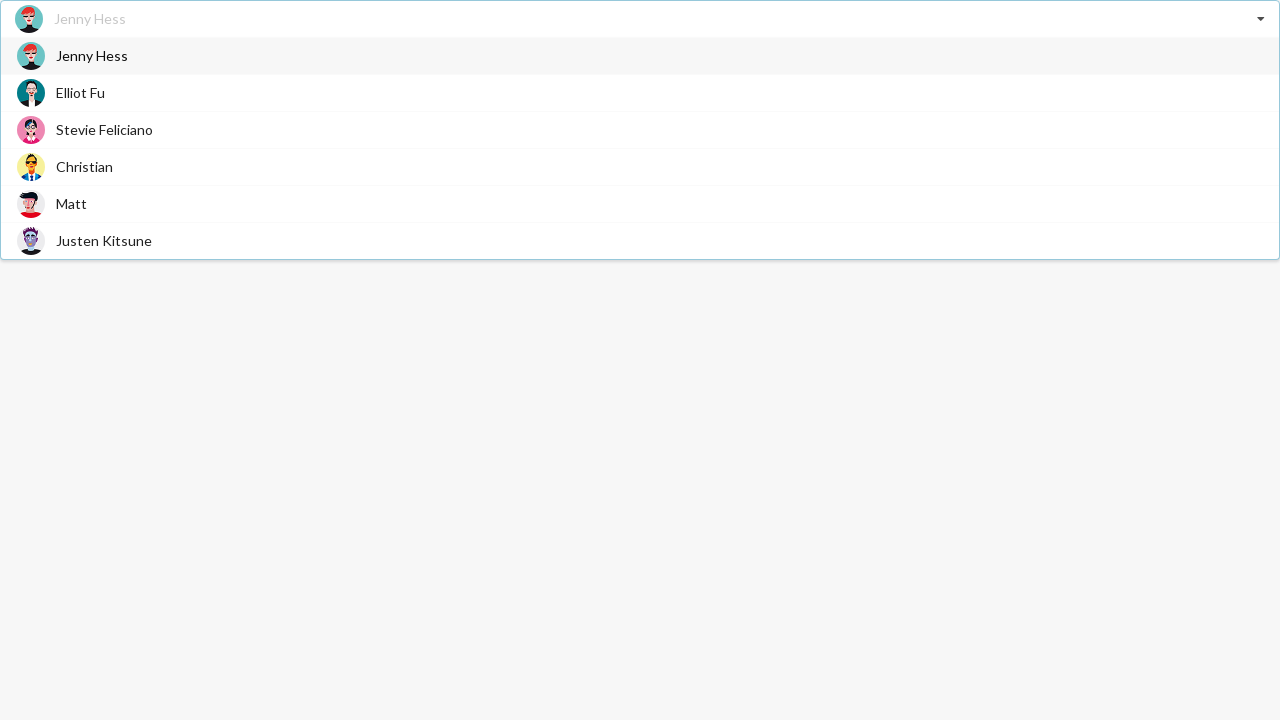

Dropdown menu items appeared
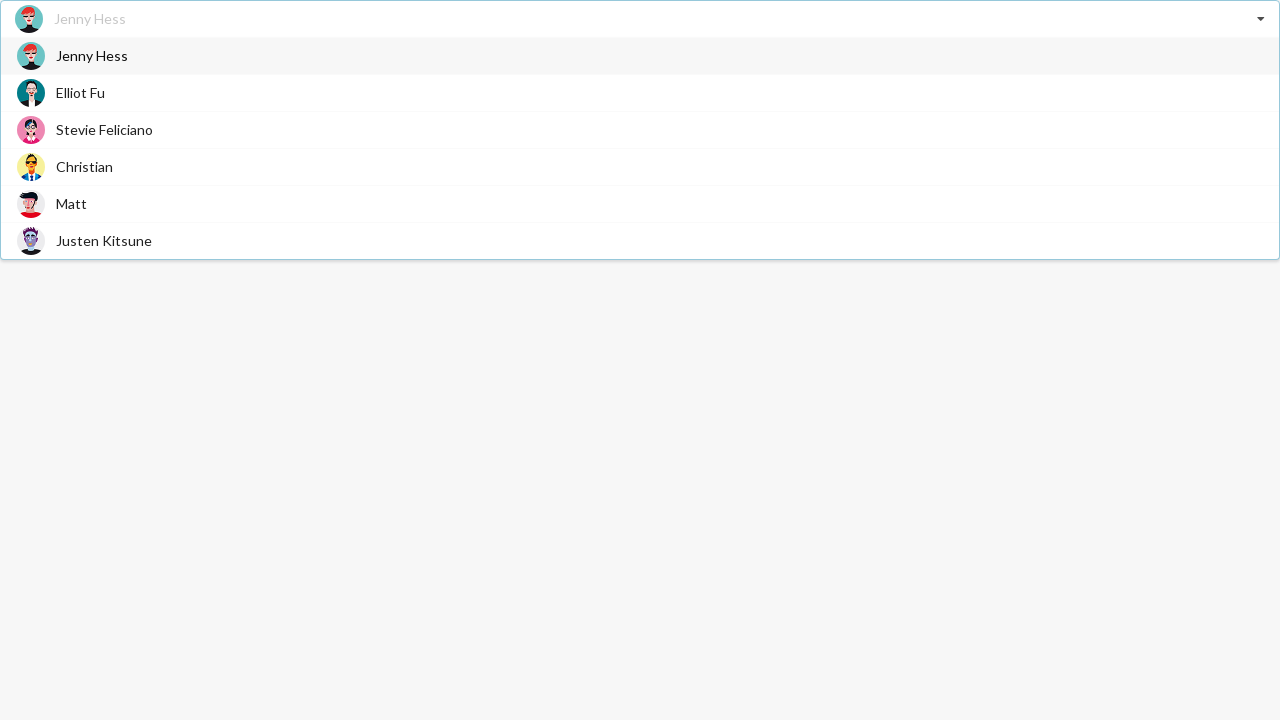

Selected 'Jenny Hess' from the dropdown menu at (92, 56) on div.menu span.text:has-text('Jenny Hess')
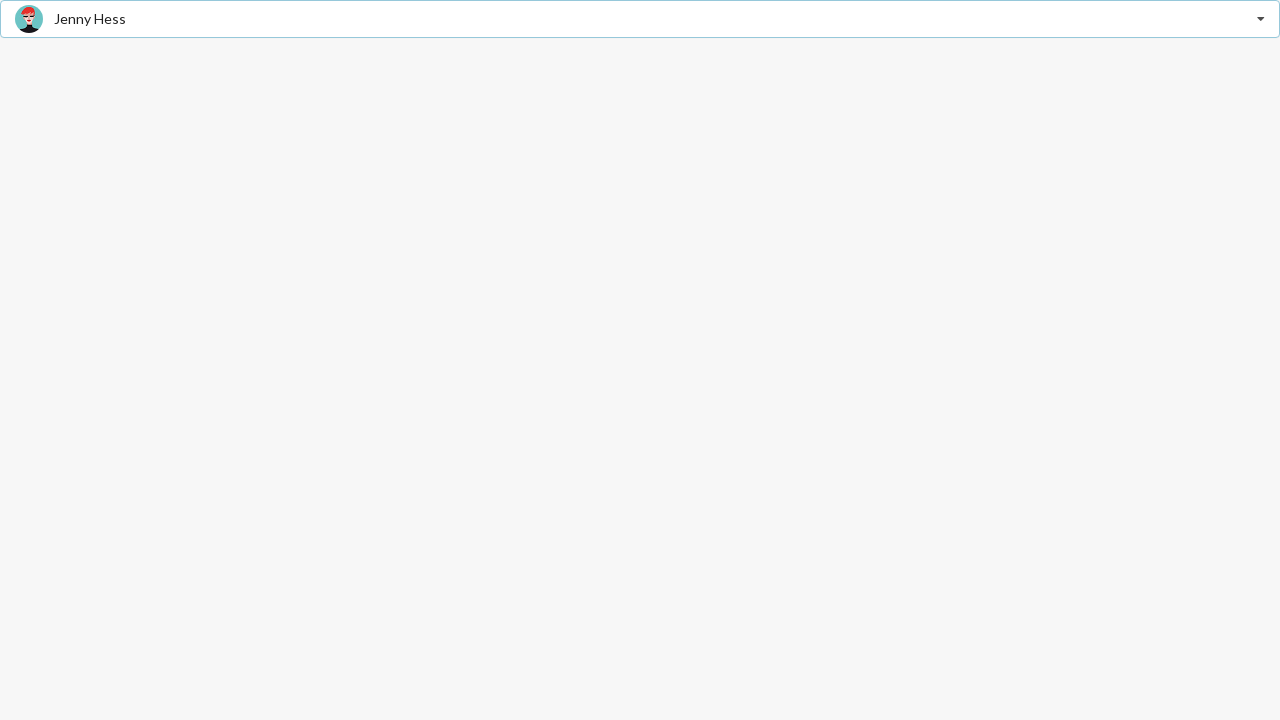

Dropdown selection display element became available
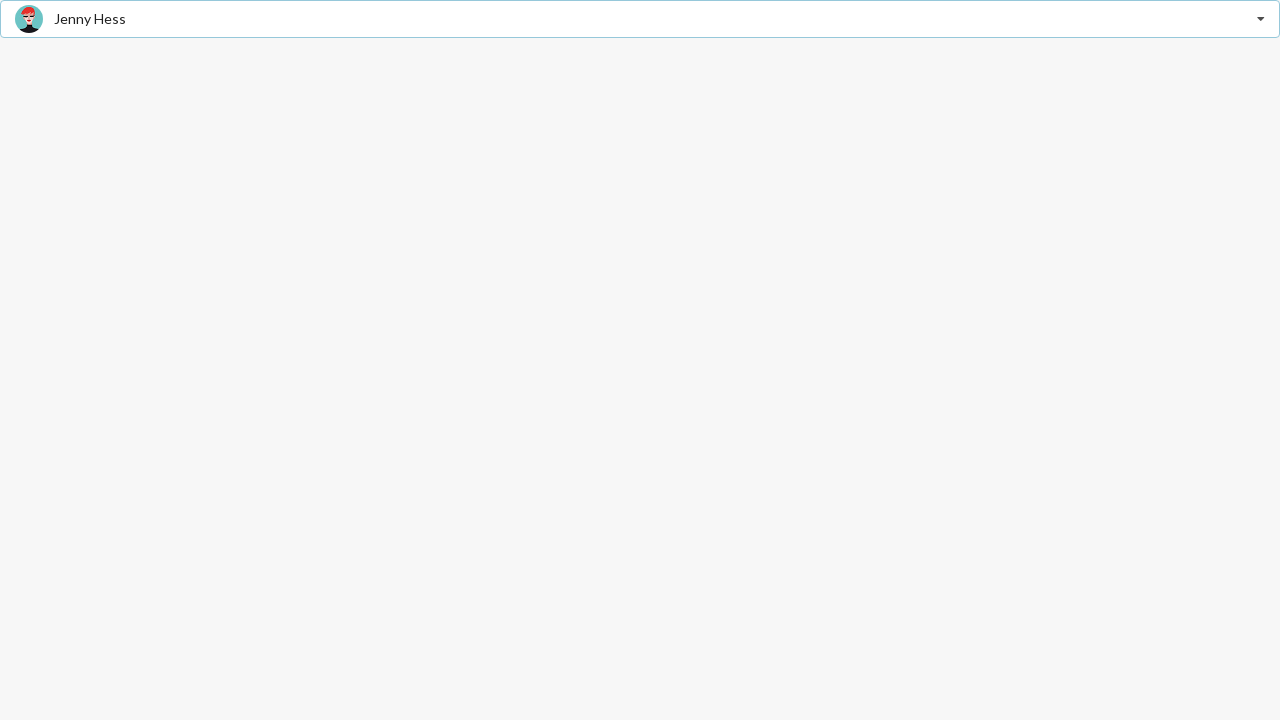

Verified that 'Jenny Hess' was correctly selected in the dropdown
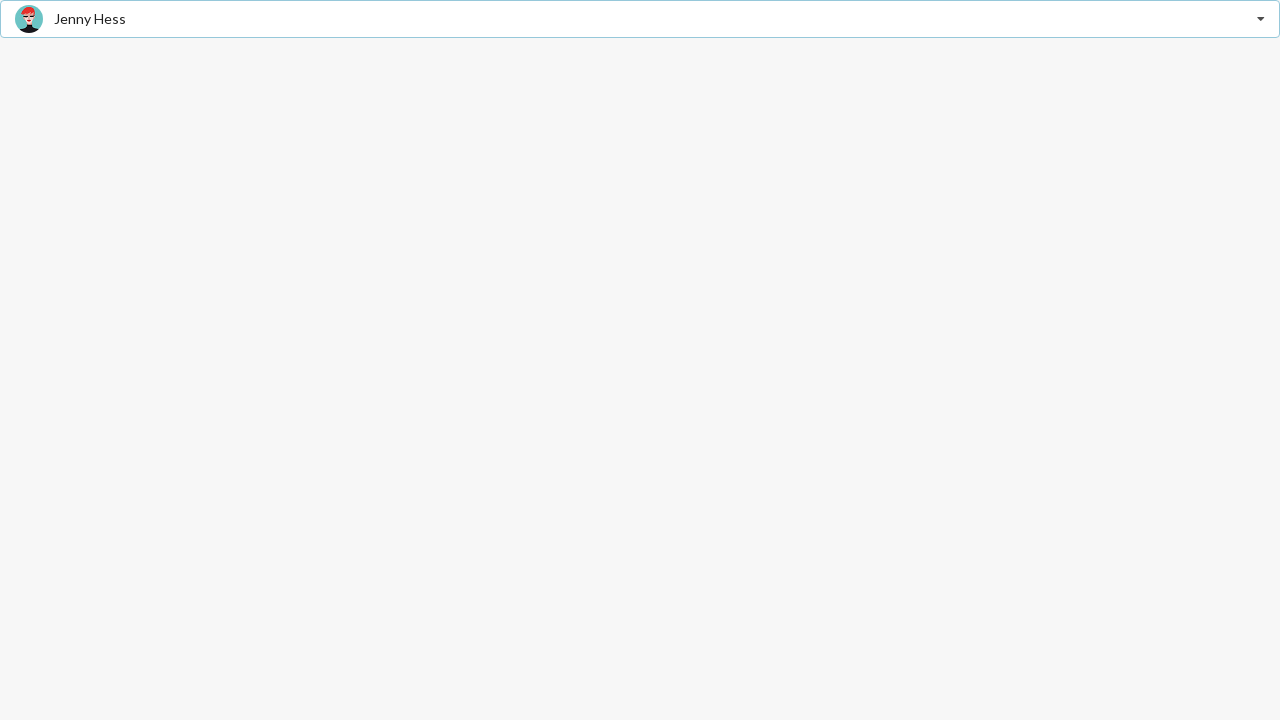

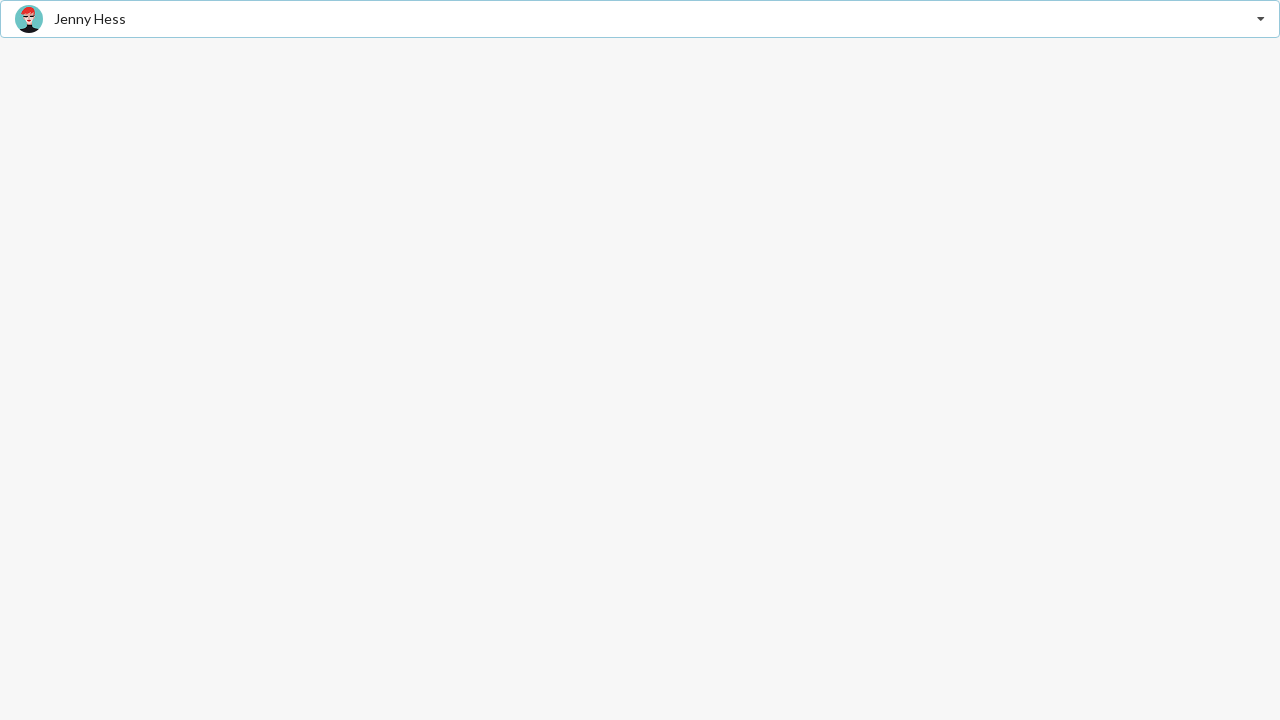